Tests radio button and checkbox interactions on a practice automation page by selecting radio buttons and toggling checkboxes

Starting URL: https://rahulshettyacademy.com/AutomationPractice/

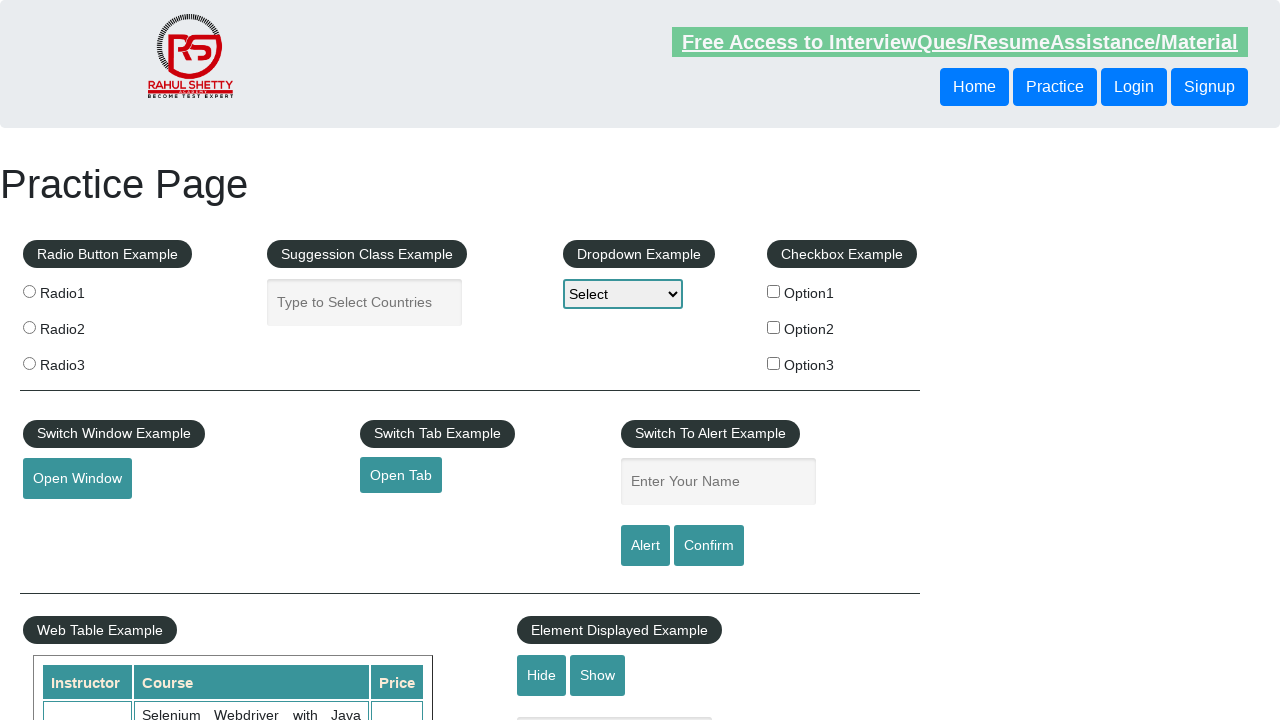

Selected radio button option 3 at (29, 363) on input[value='radio3']
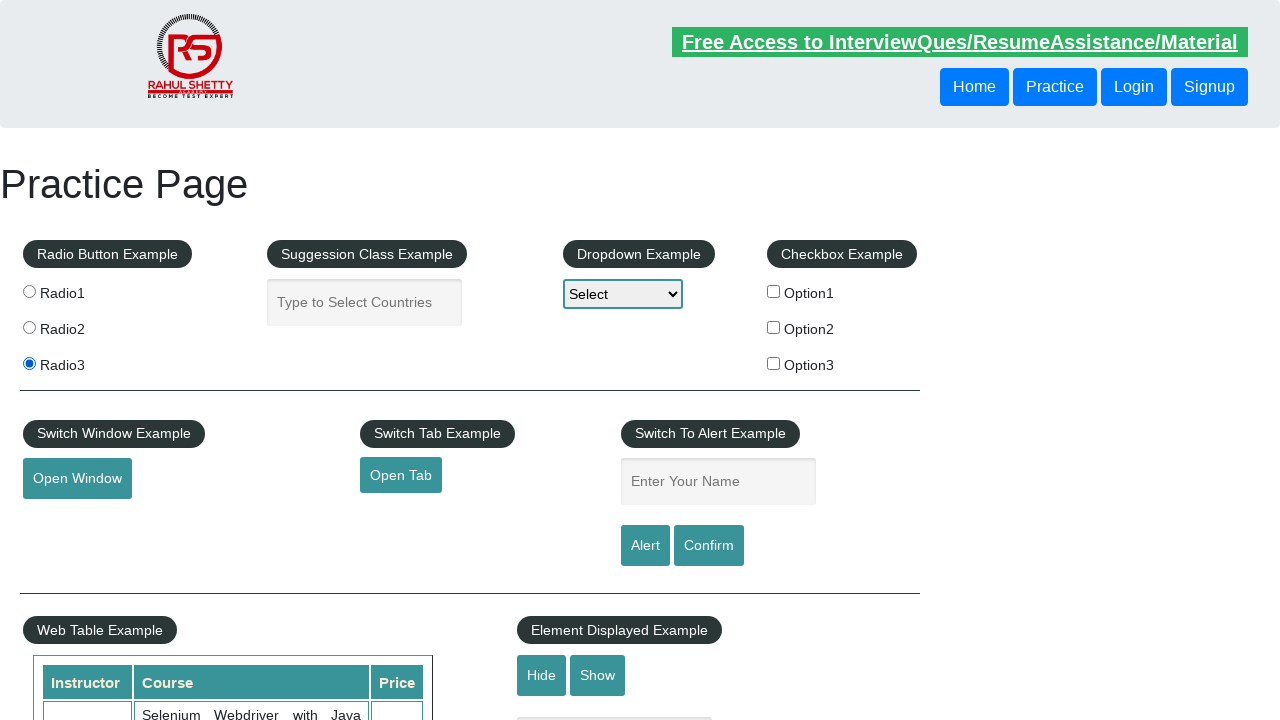

Checked first checkbox (checkBoxOption1) at (774, 291) on input#checkBoxOption1
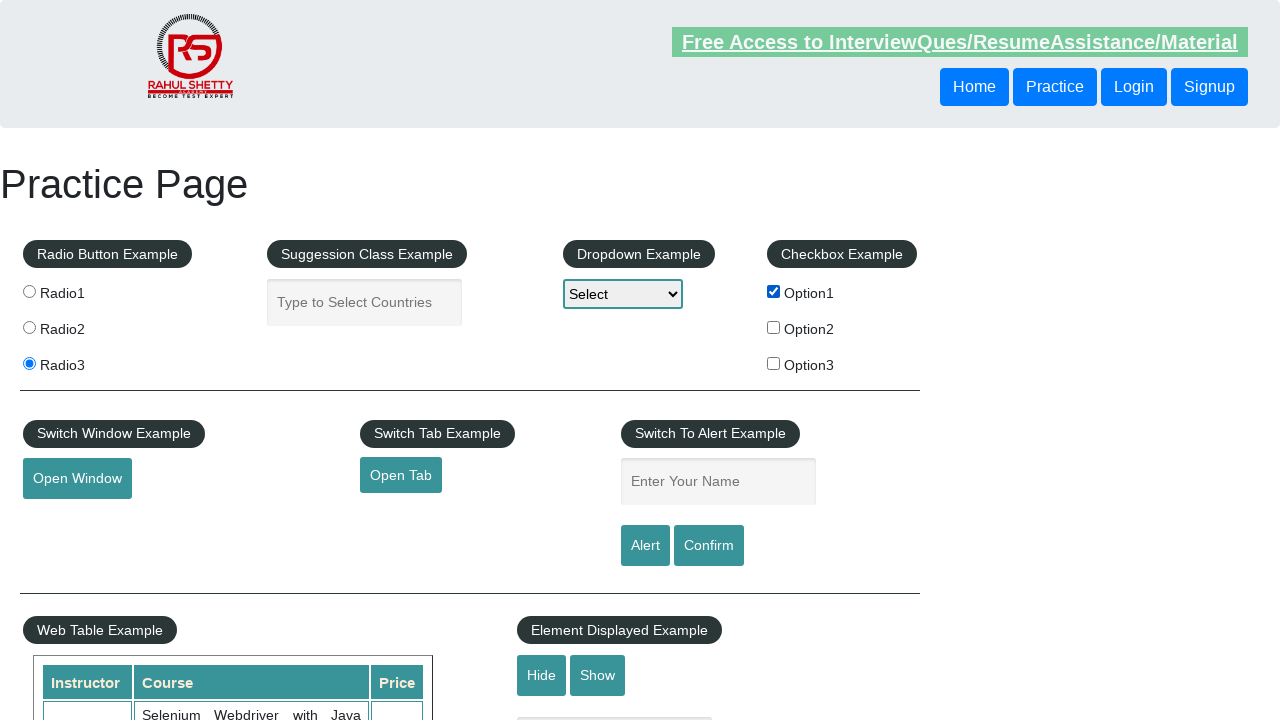

Checked second checkbox (checkBoxOption2) at (774, 327) on input#checkBoxOption2
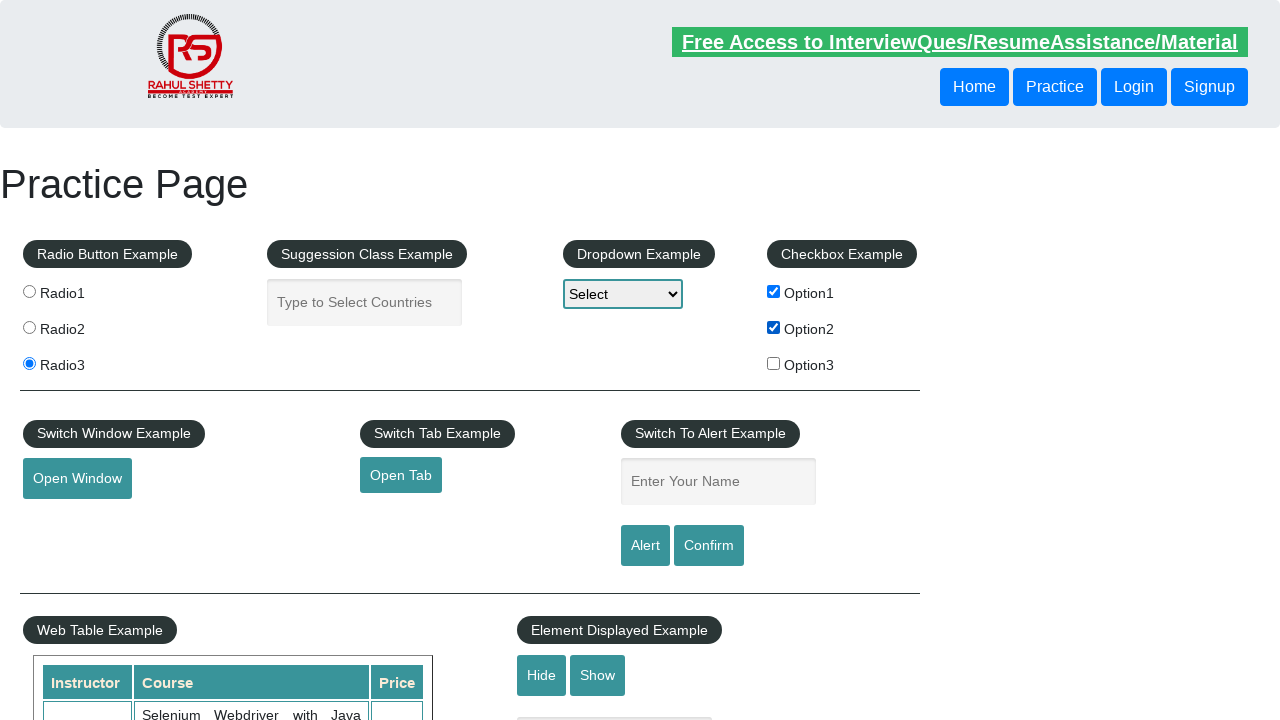

Waited 3 seconds for visibility
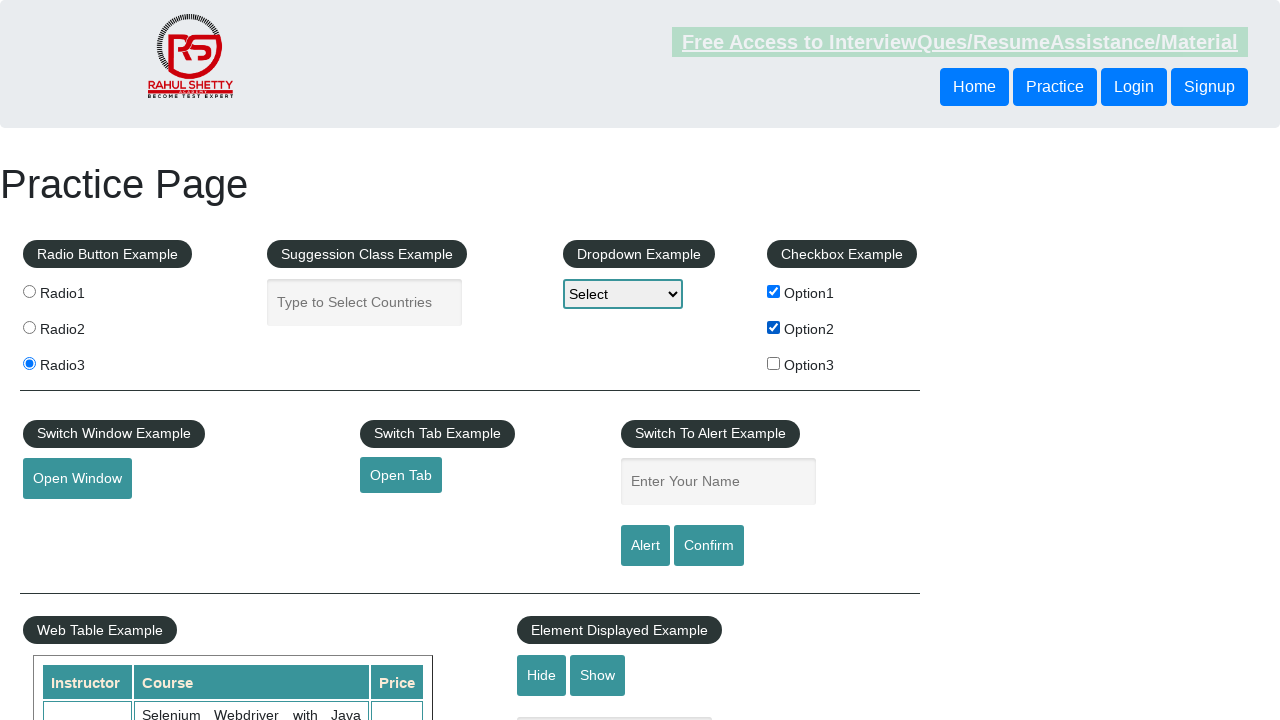

Unchecked first checkbox (checkBoxOption1) at (774, 291) on input#checkBoxOption1
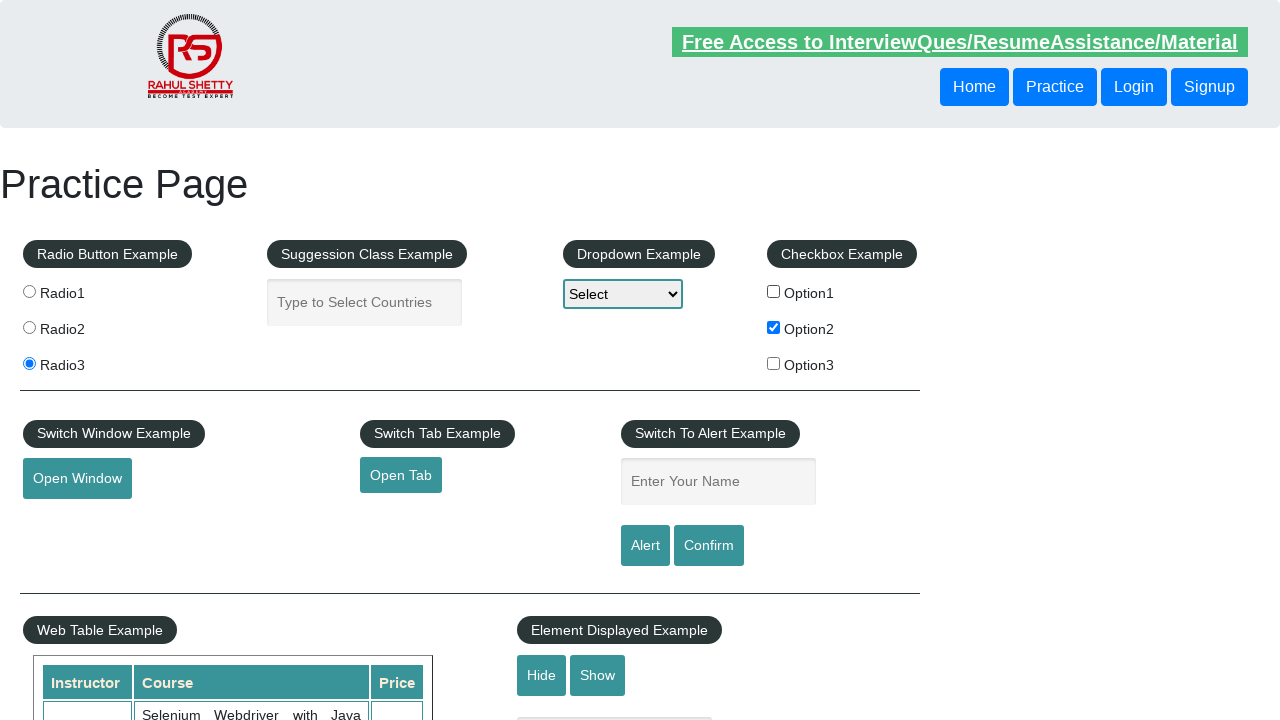

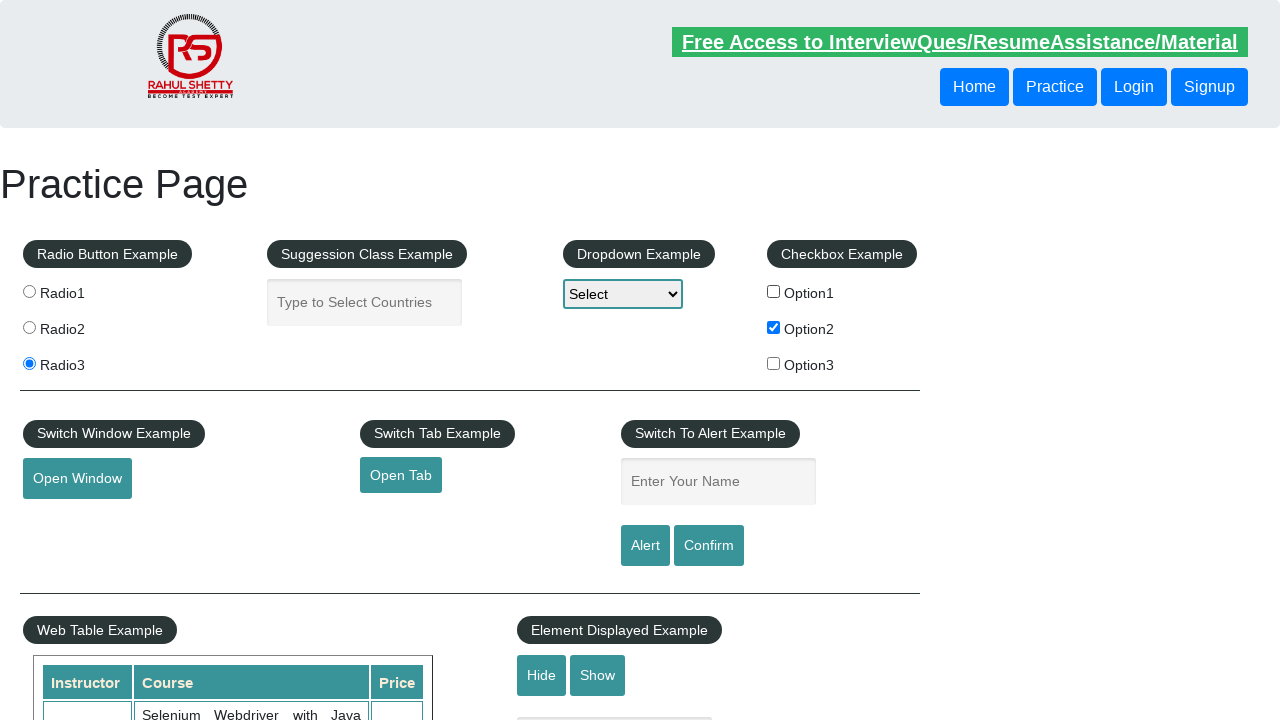